Tests Booking.com attractions search by navigating to the attractions section, searching for Paris, and verifying the search results page loads correctly

Starting URL: https://www.booking.com/

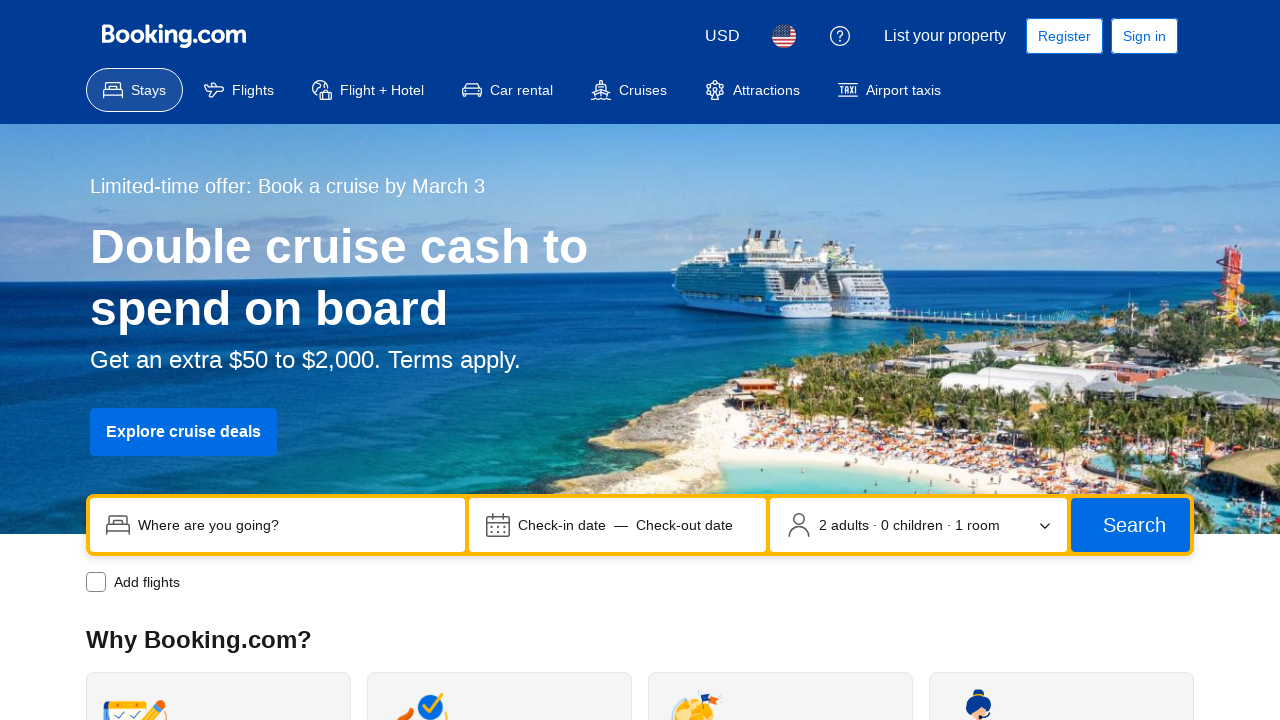

Clicked on Attractions/Experiences link at (752, 90) on #attractions
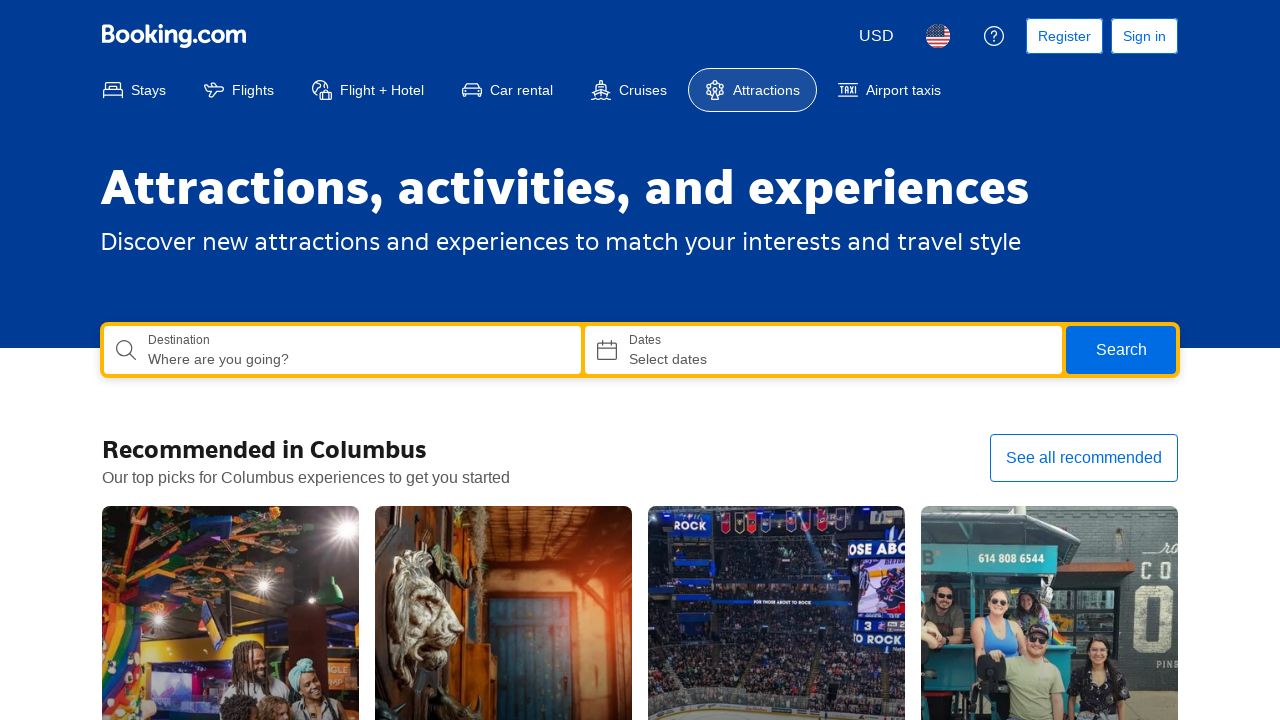

Attractions page loaded successfully
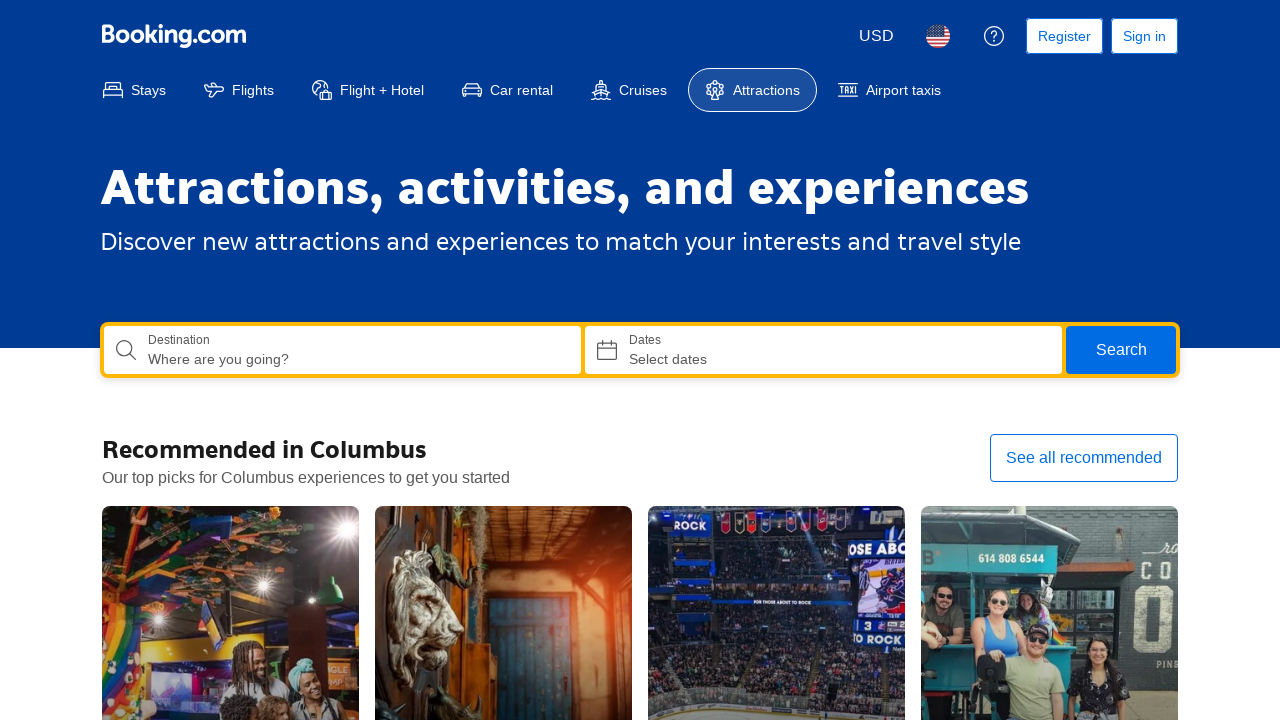

Entered 'Paris' in the search query field on input[name='query']
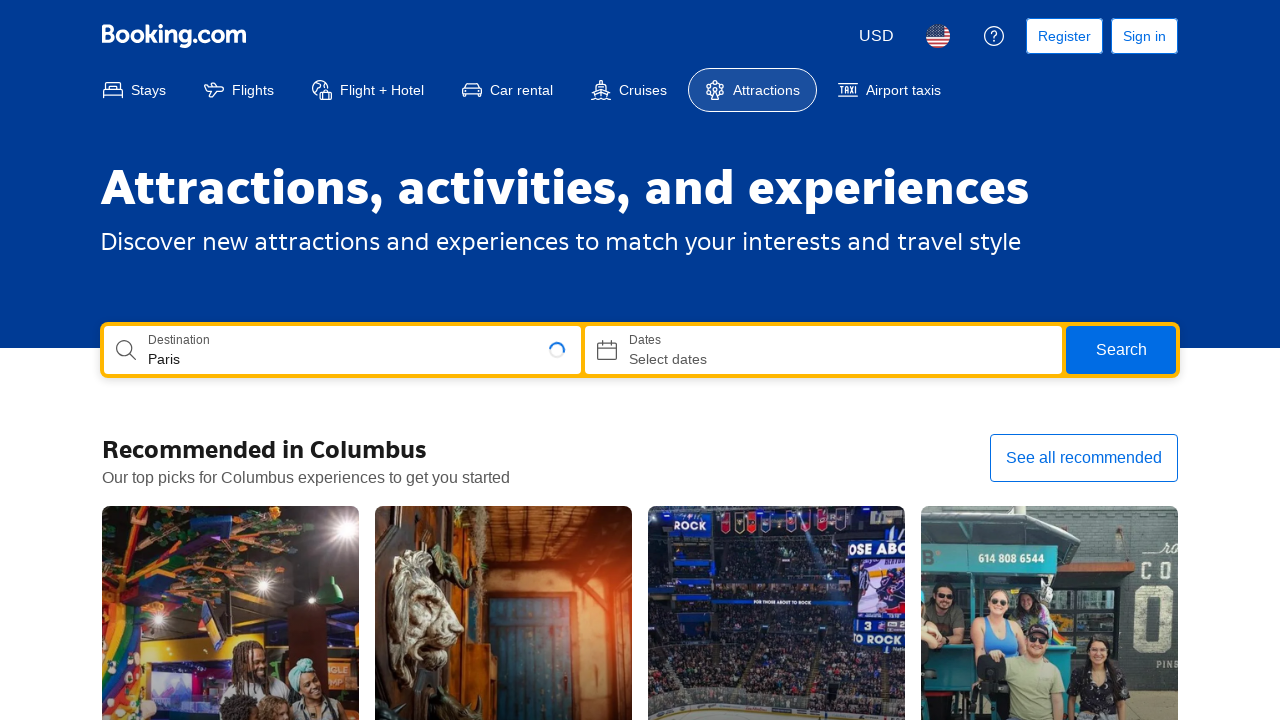

Clicked search button (first click) at (1121, 350) on button[data-testid='search-button']
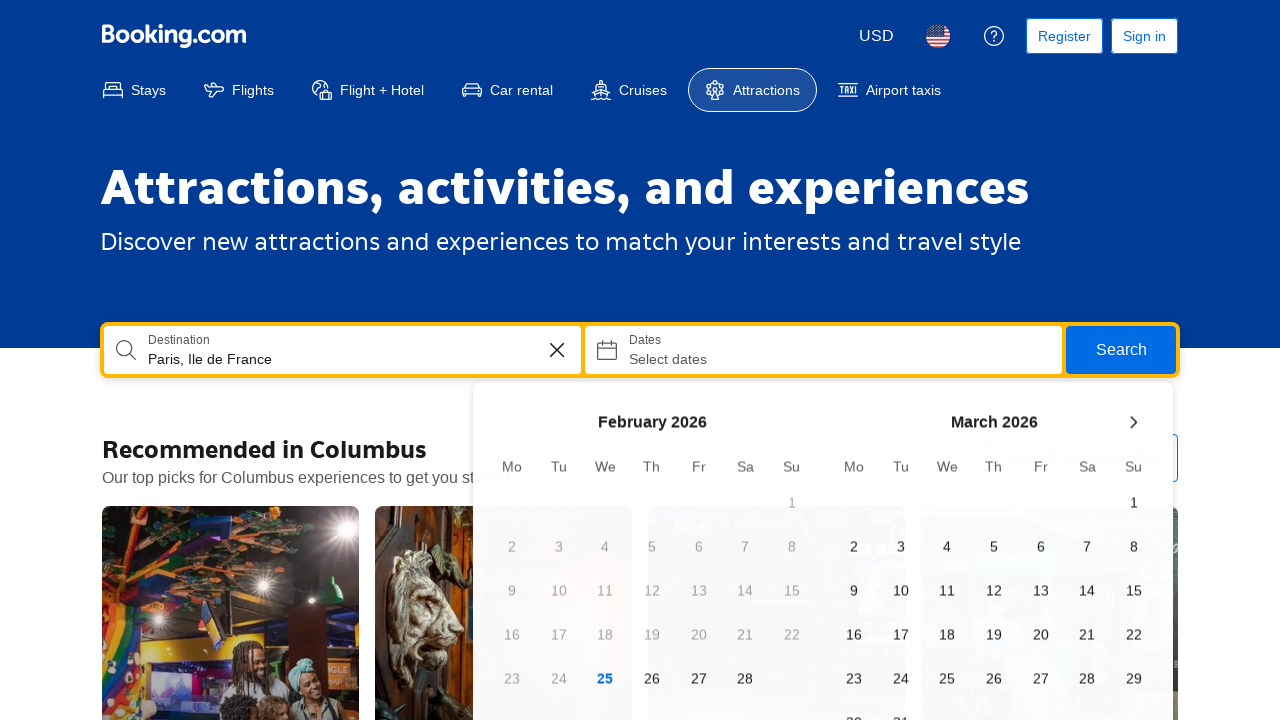

Clicked search button (second click) at (1121, 350) on button[data-testid='search-button']
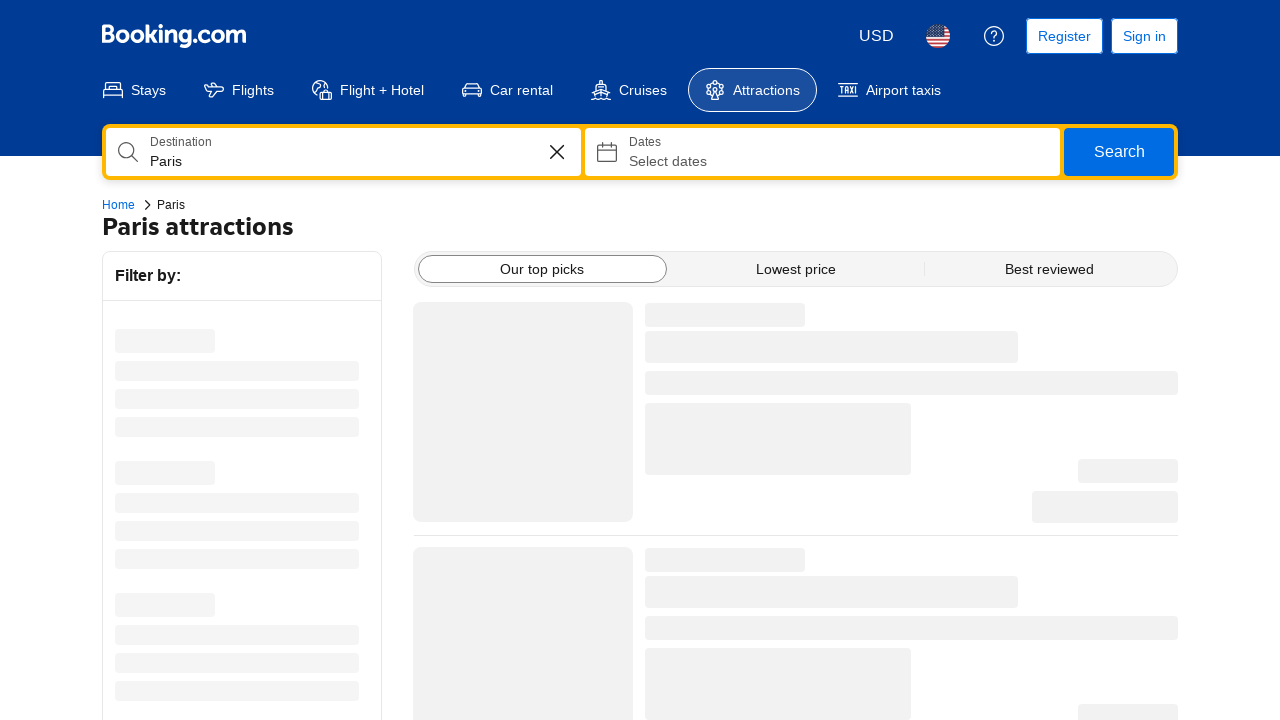

Paris attractions search results page loaded successfully
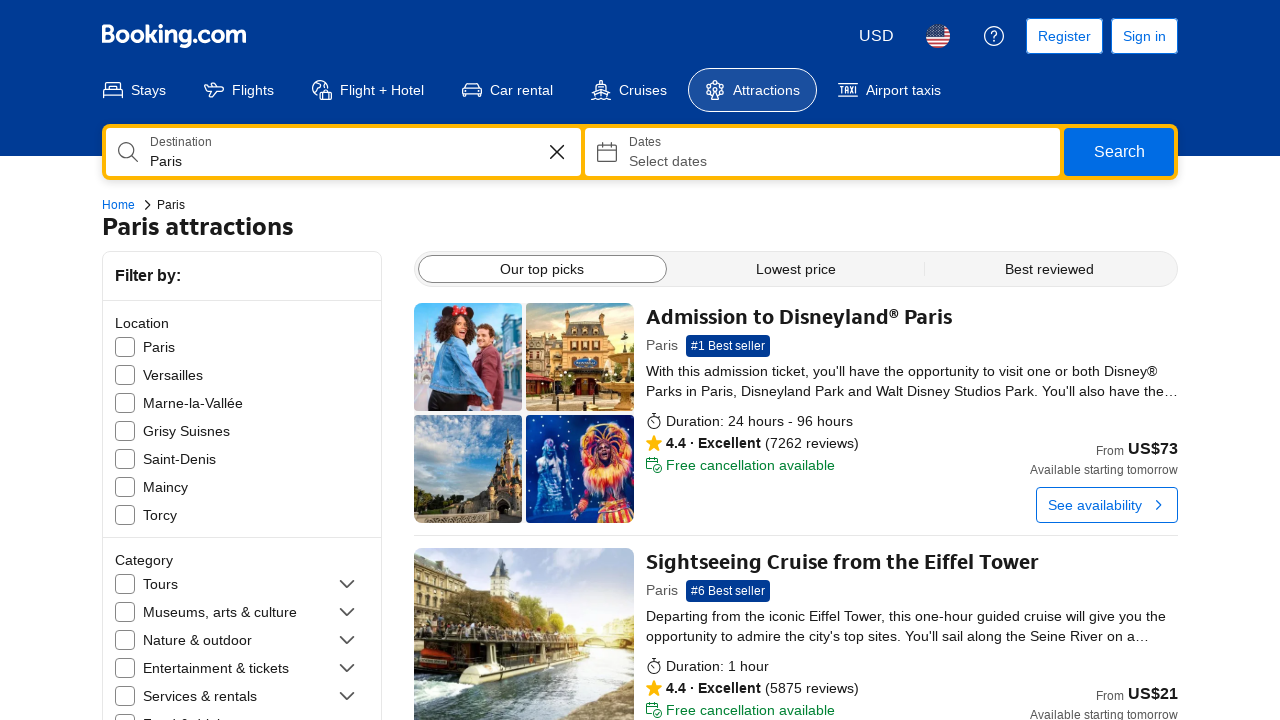

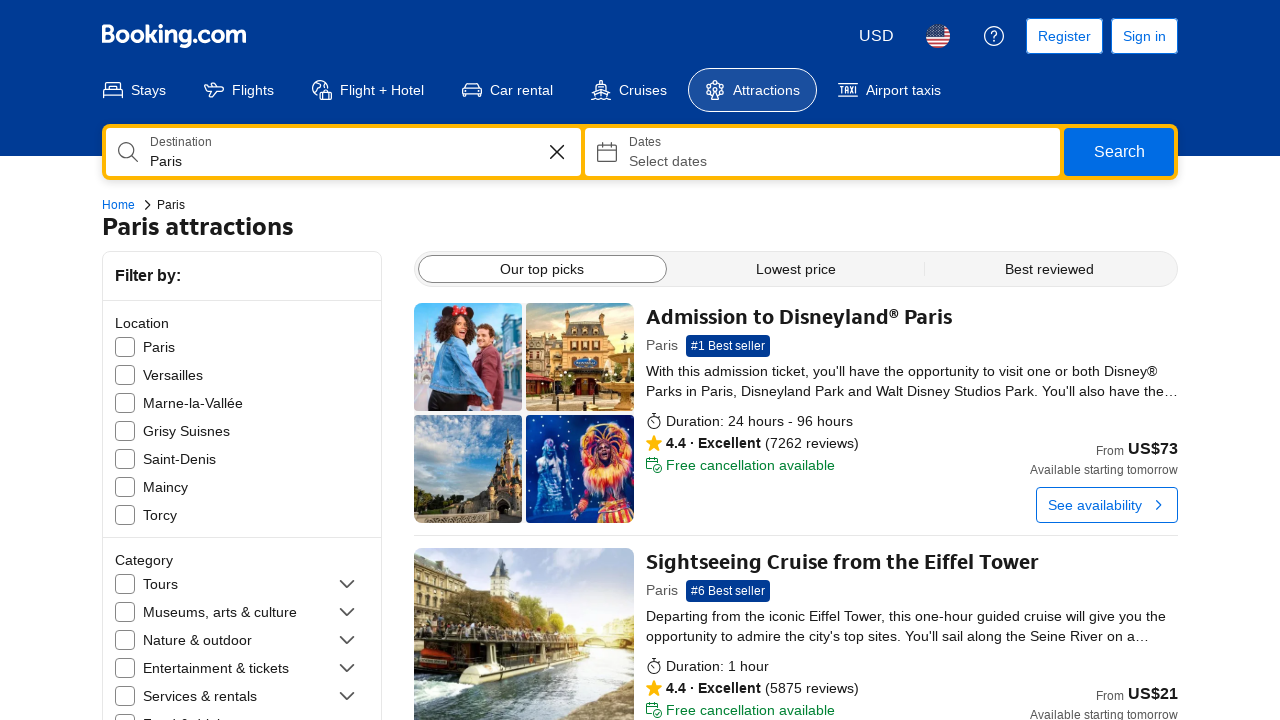